Tests frame navigation by clicking through to nested frames page and switching between frames

Starting URL: https://the-internet.herokuapp.com/

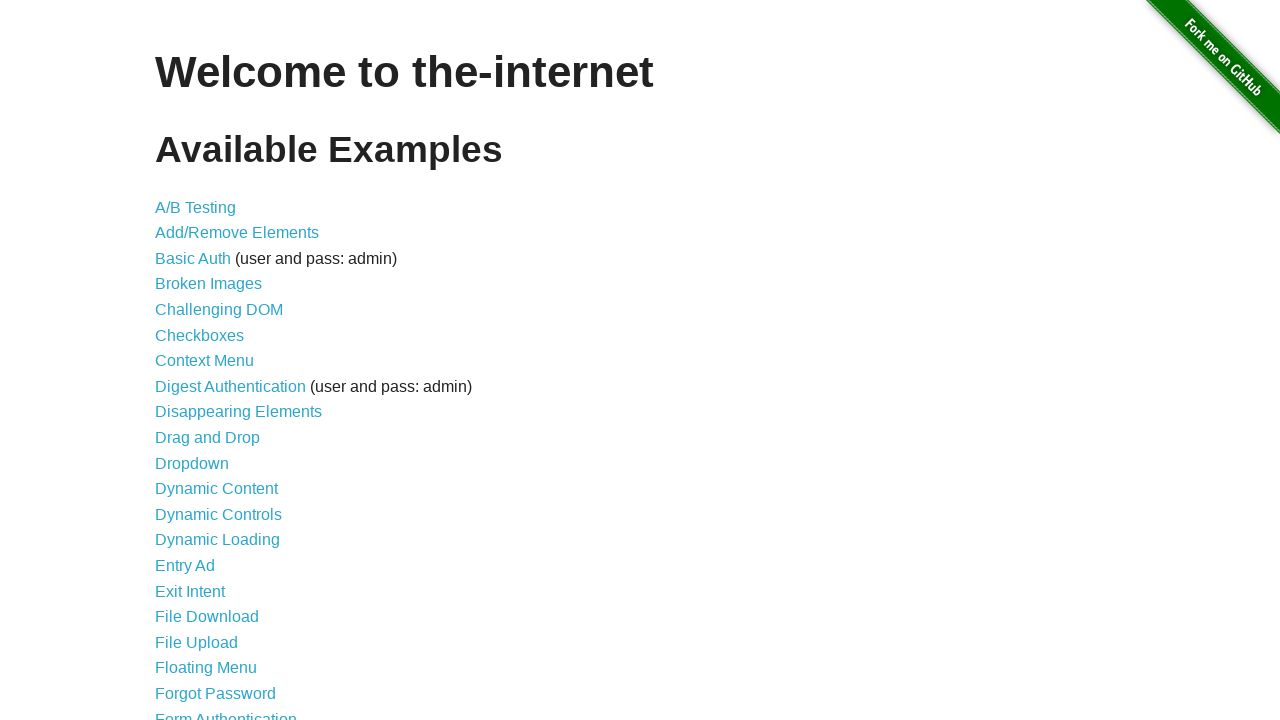

Clicked on Frames link at (182, 361) on xpath=//a[text()='Frames']
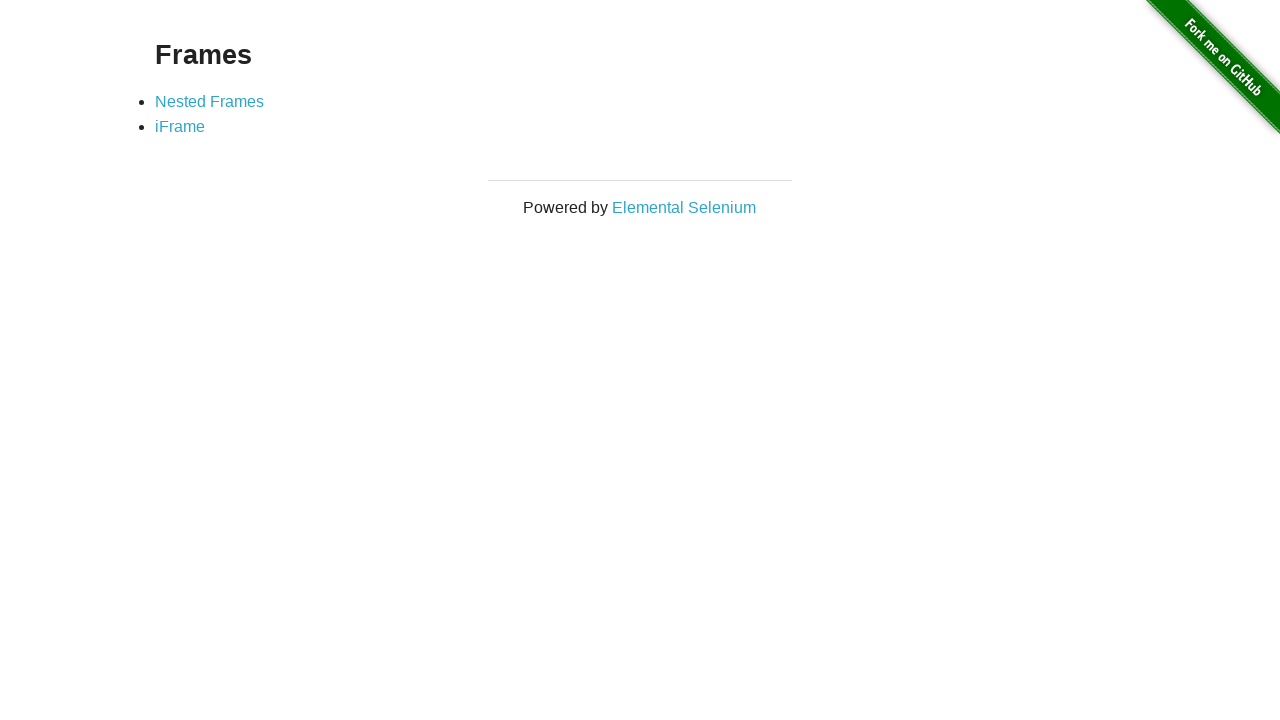

Clicked on Nested Frames link at (210, 101) on xpath=//a[text()='Nested Frames']
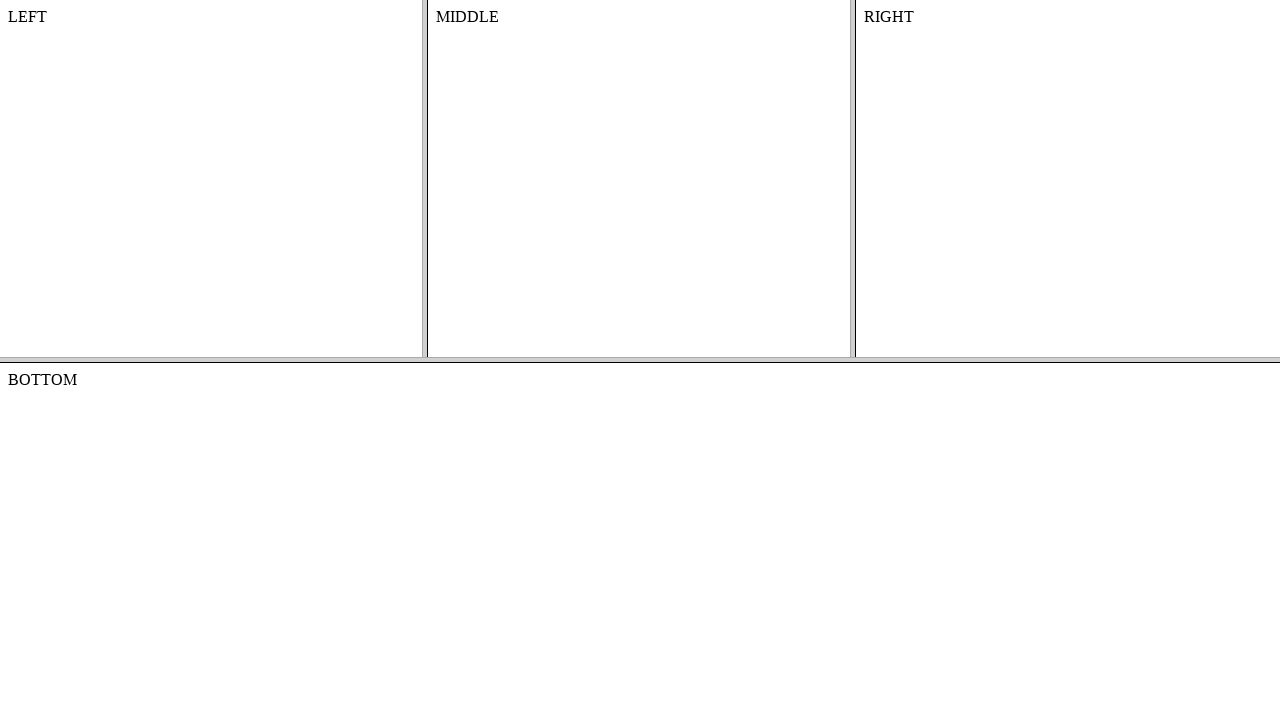

Switched to the top frame (index 0)
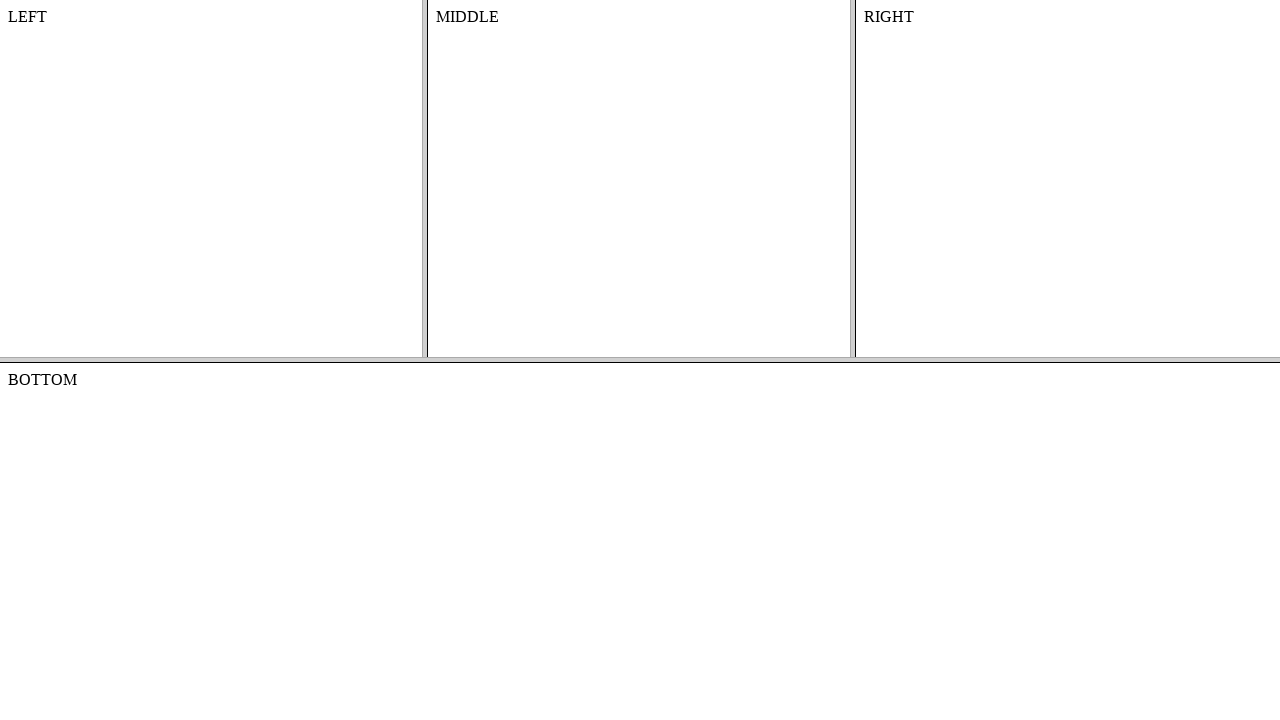

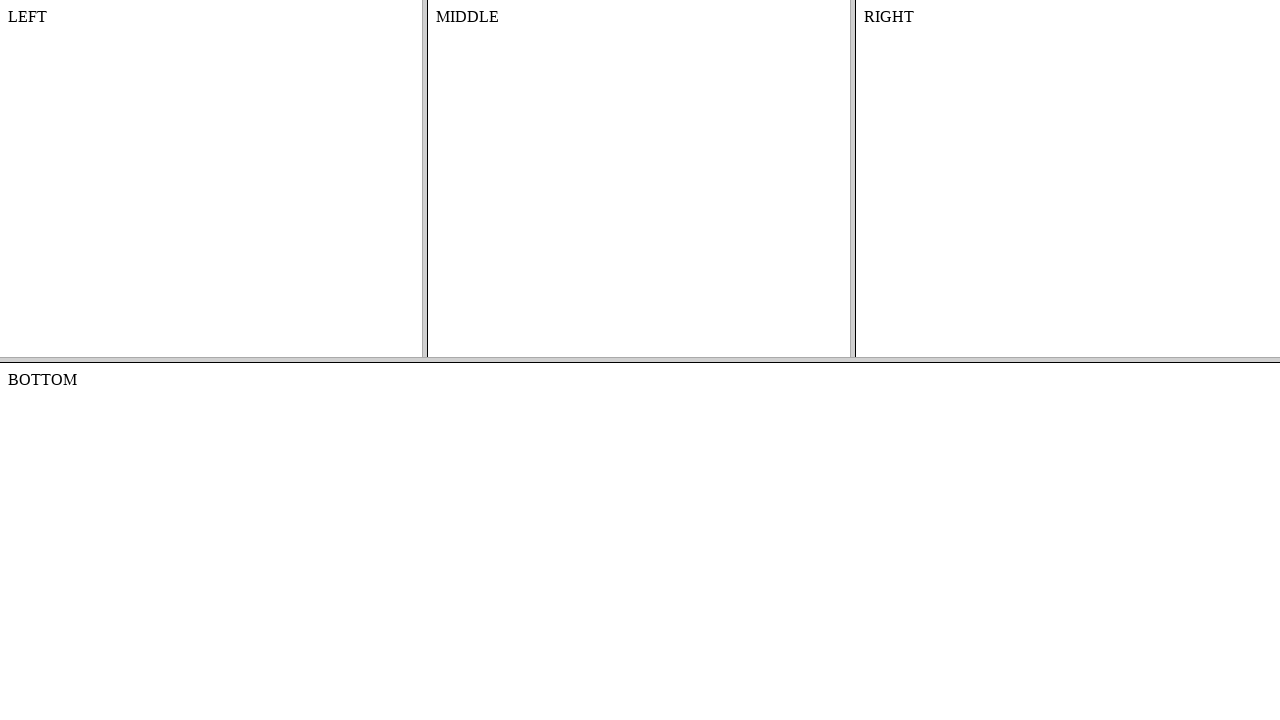